Tests dropdown selection functionality by selecting colors (Yellow, Red, White) using different selection methods (index, value, visible text) and validating each selection

Starting URL: https://demoqa.com/select-menu

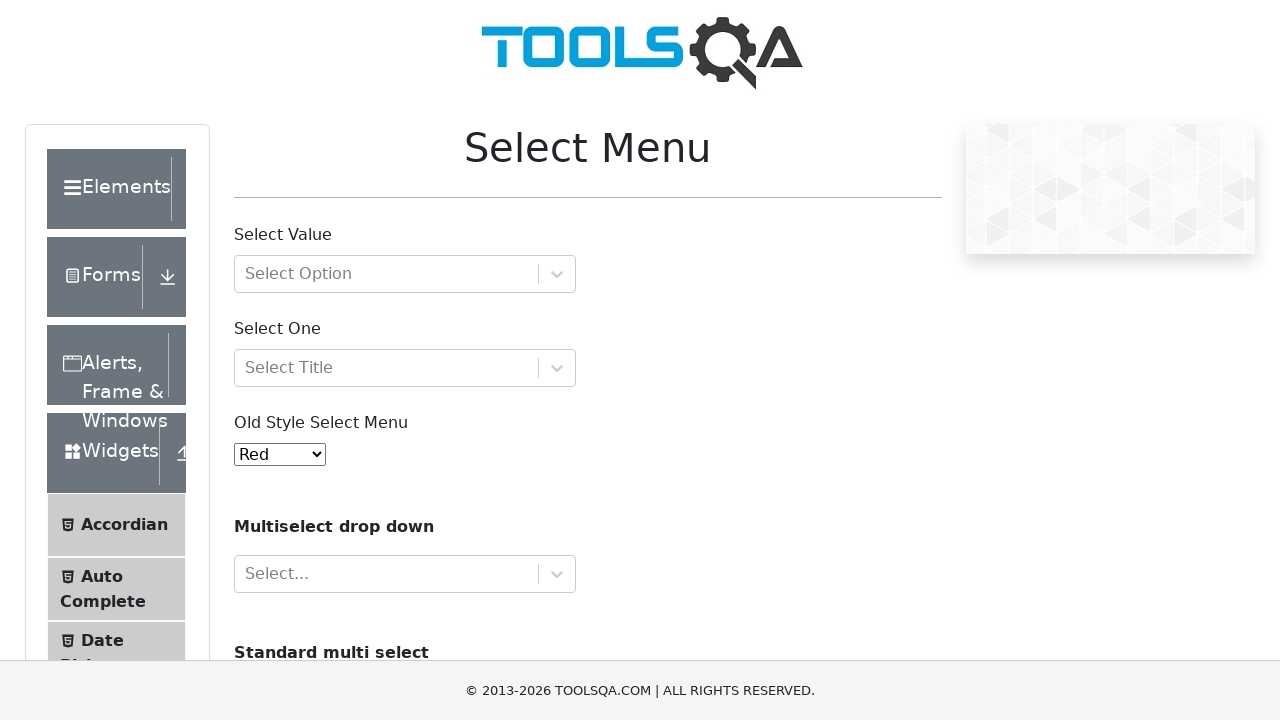

Selected Yellow from dropdown by index 3 on select#oldSelectMenu
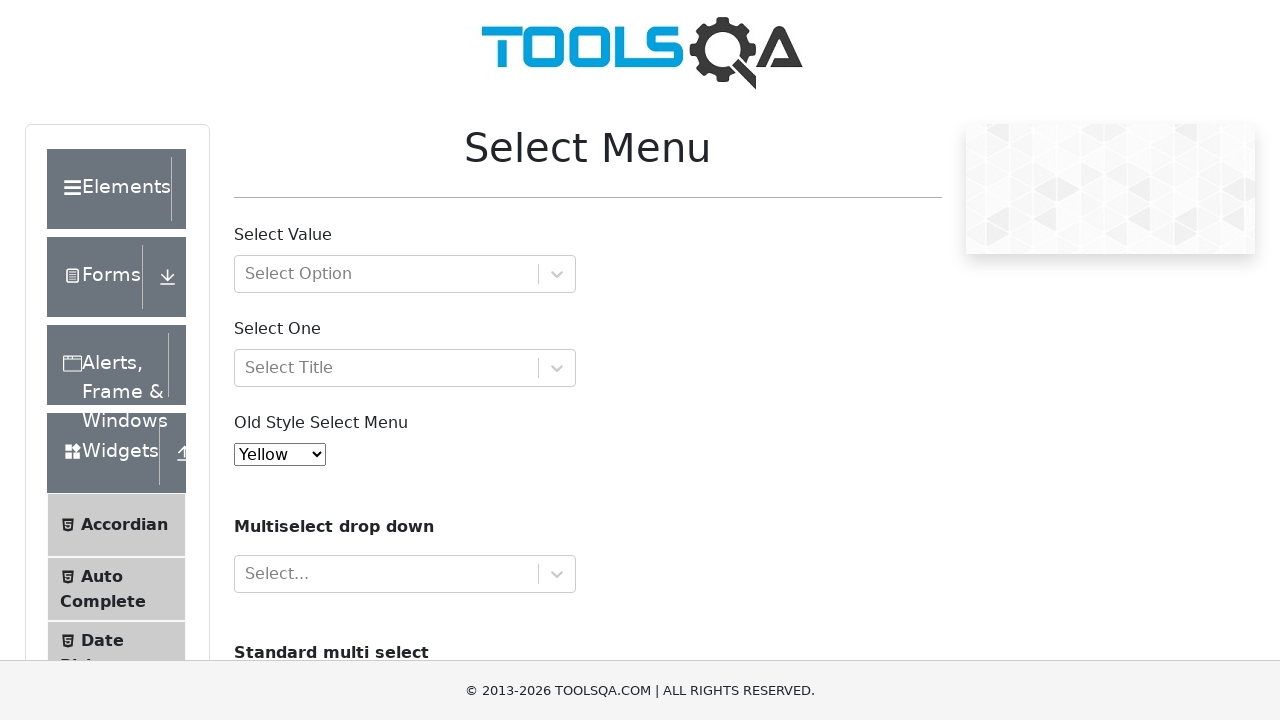

Retrieved the selected value from dropdown
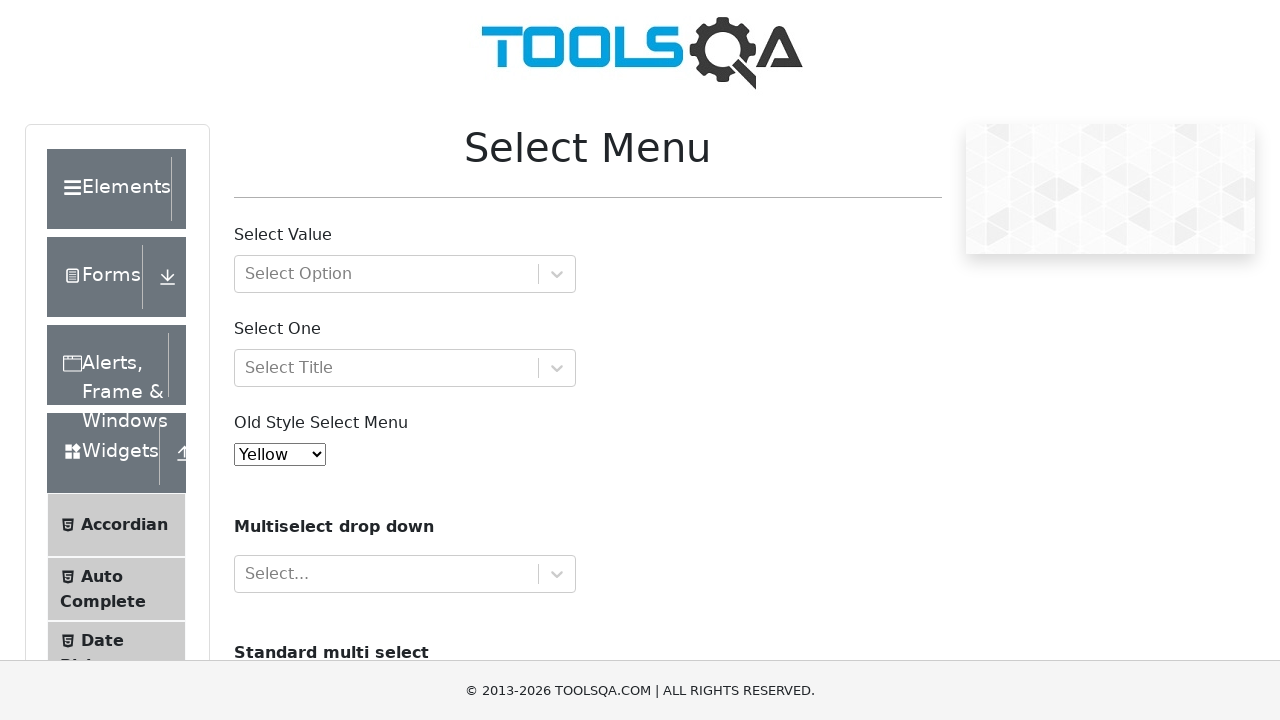

Verified Yellow is selected in dropdown
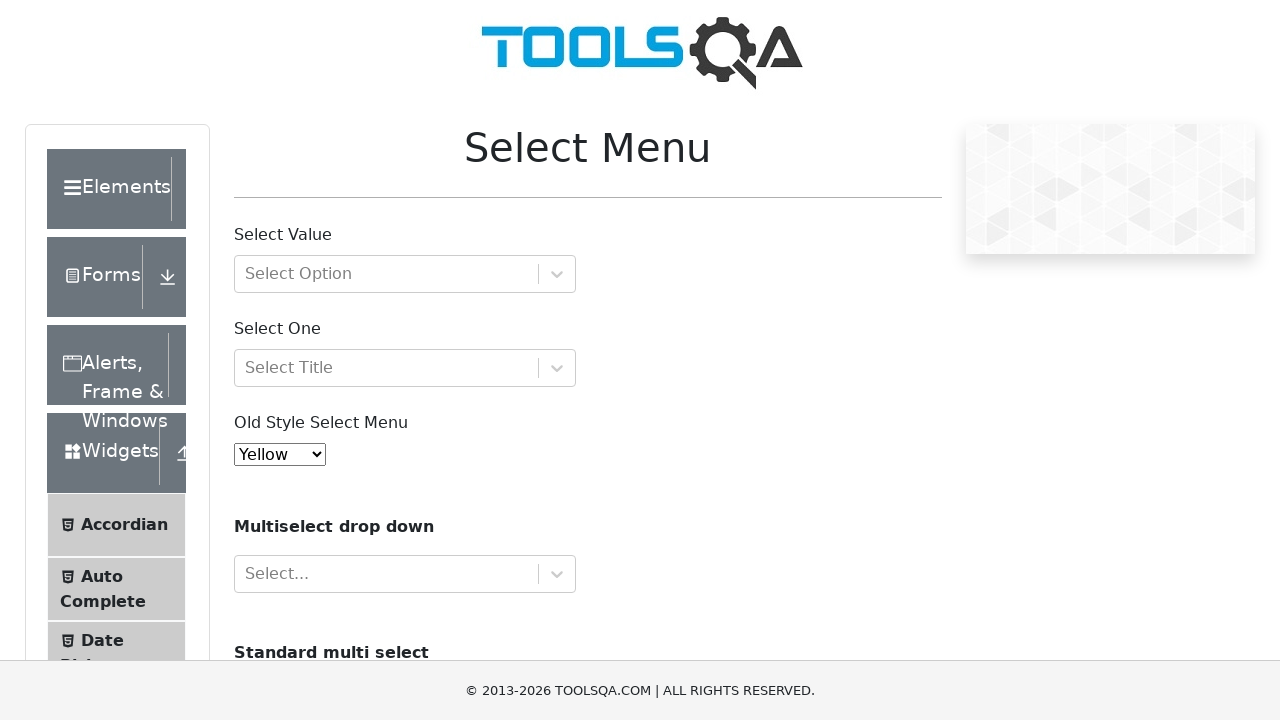

Selected Red from dropdown by value 'red' on select#oldSelectMenu
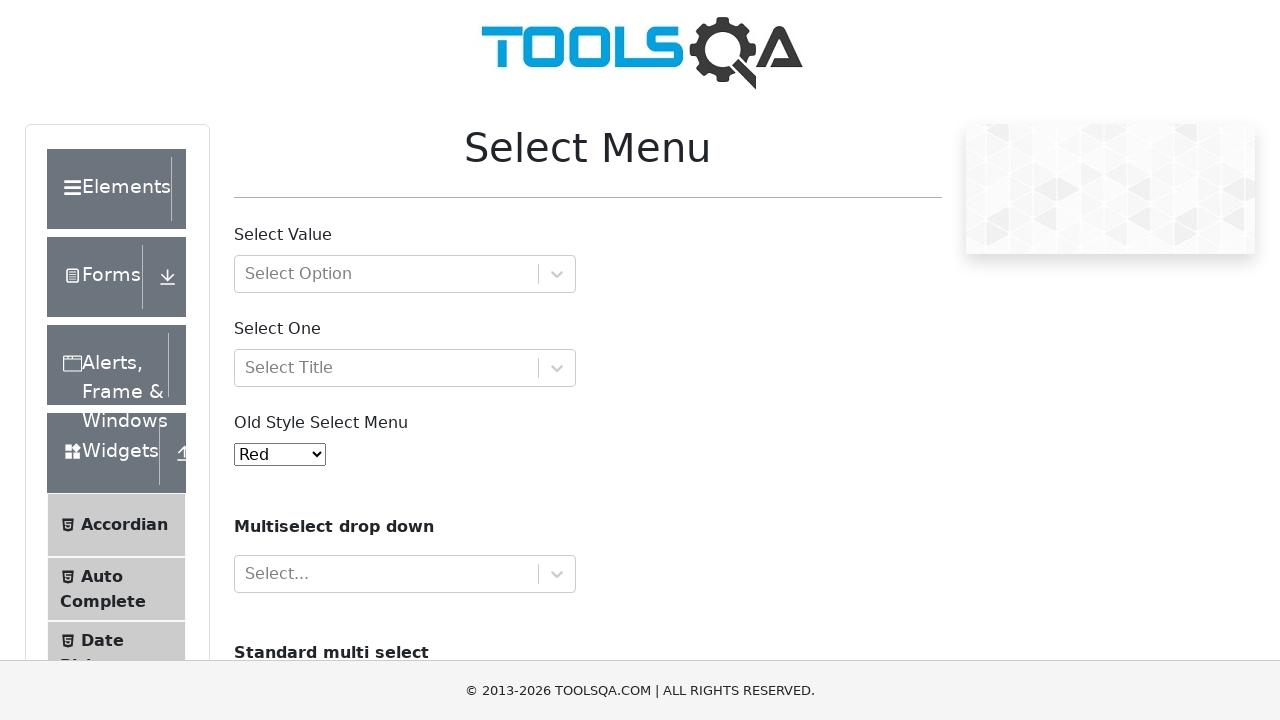

Verified Red is selected in dropdown
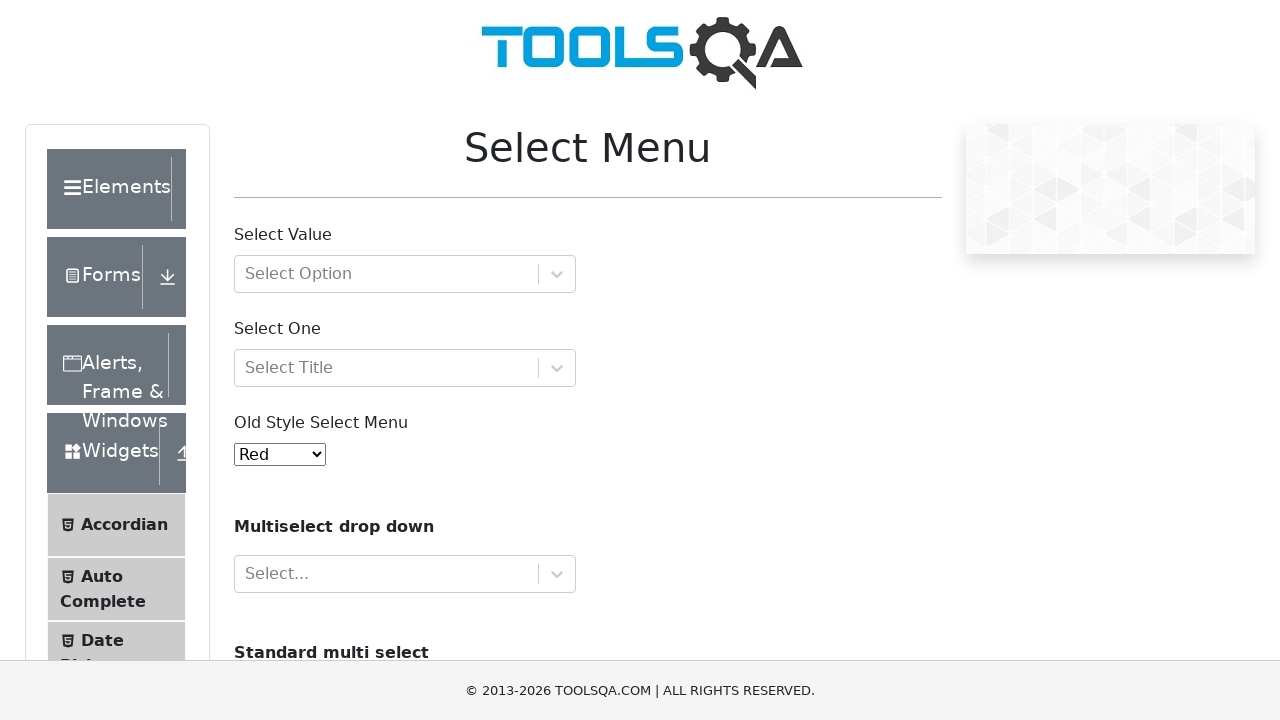

Selected White from dropdown by visible text label on select#oldSelectMenu
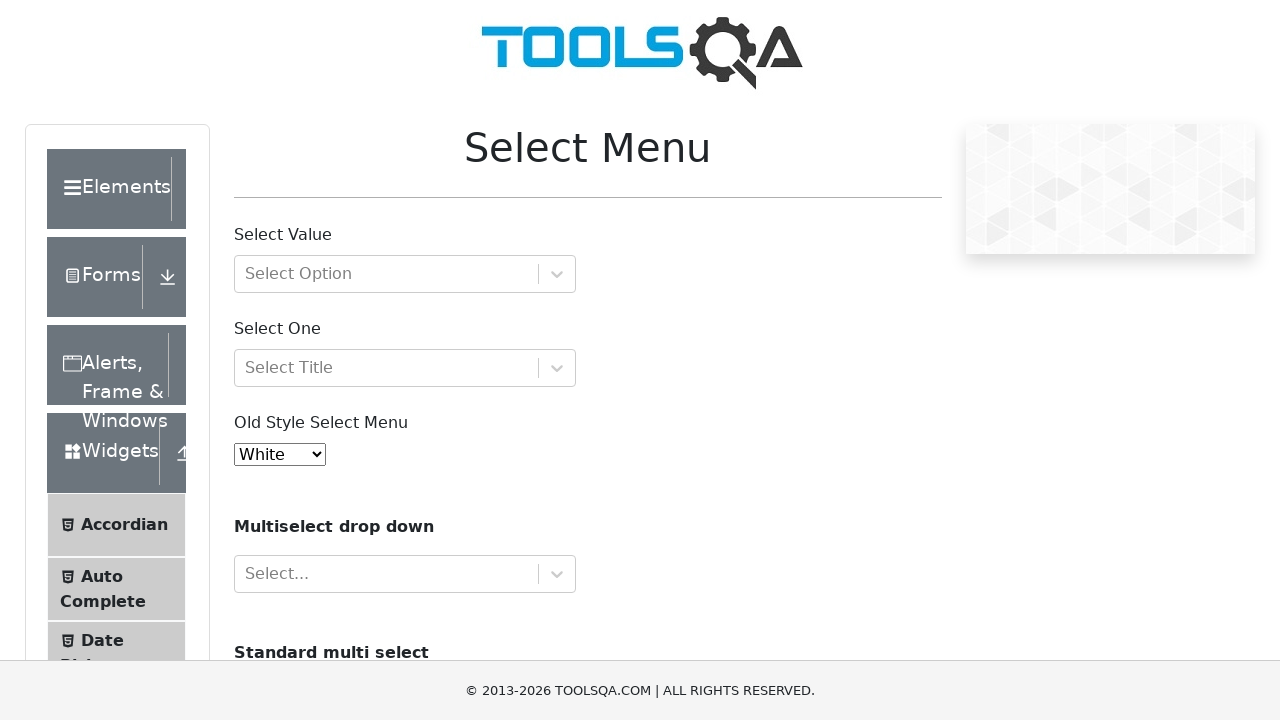

Verified White is selected in dropdown
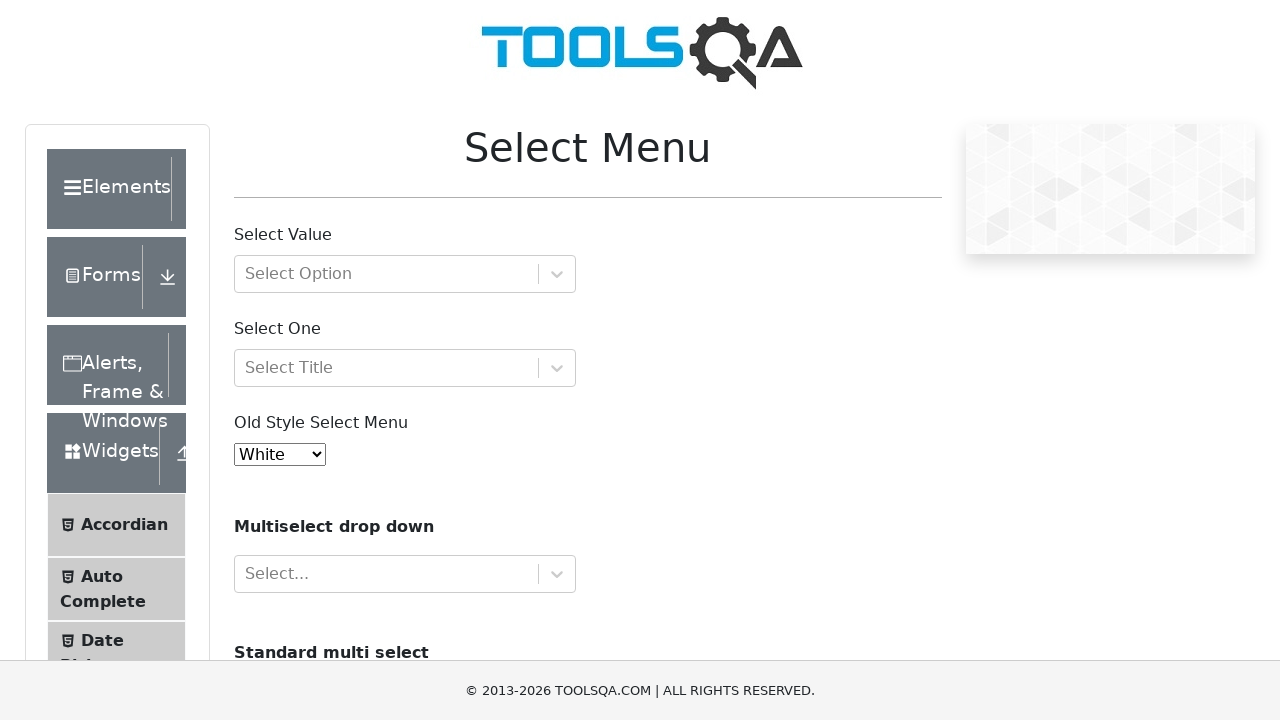

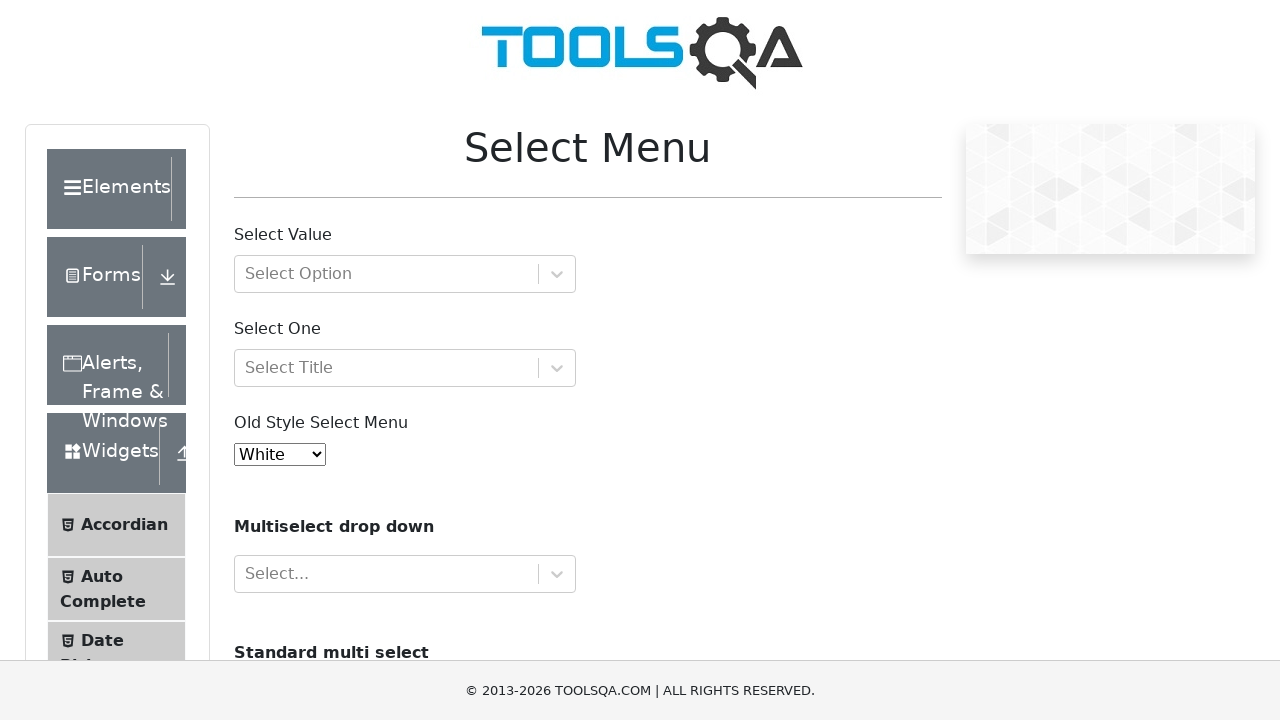